Tests opting out of A/B testing by forging an opt-out cookie on the target page, refreshing, and verifying the heading changes to show no A/B test is active.

Starting URL: http://the-internet.herokuapp.com/abtest

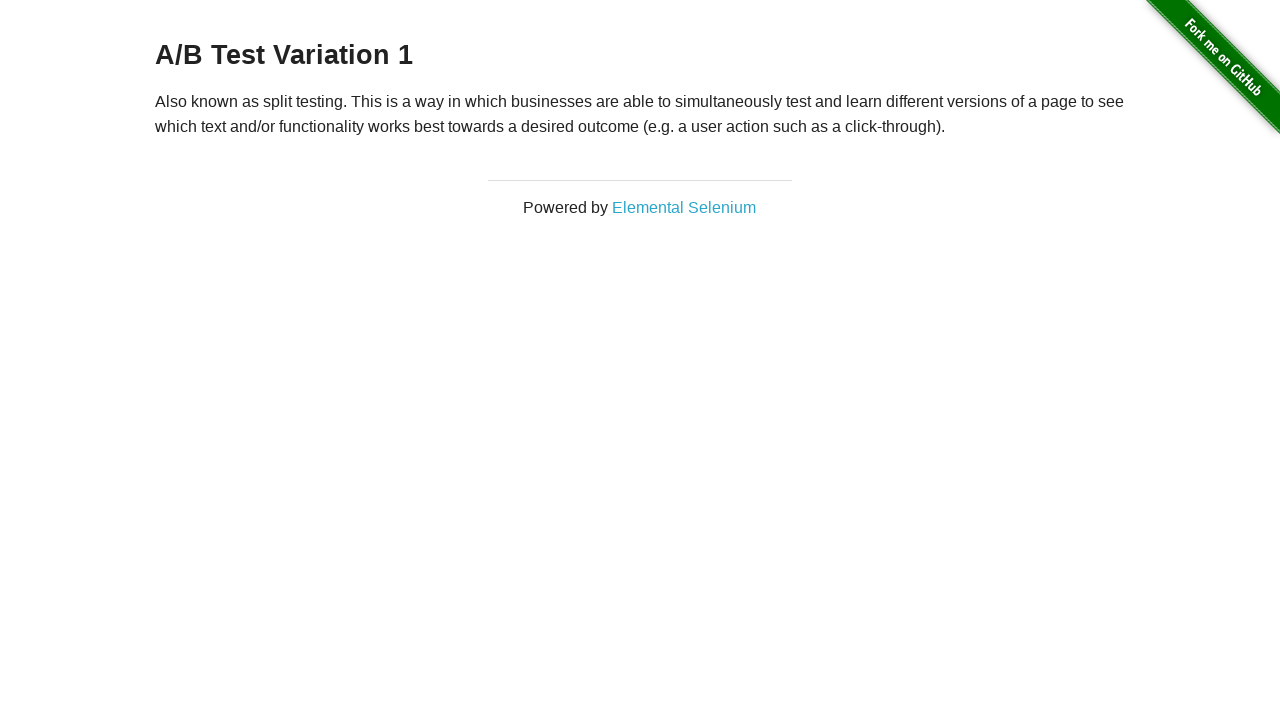

Retrieved initial heading text from A/B test page
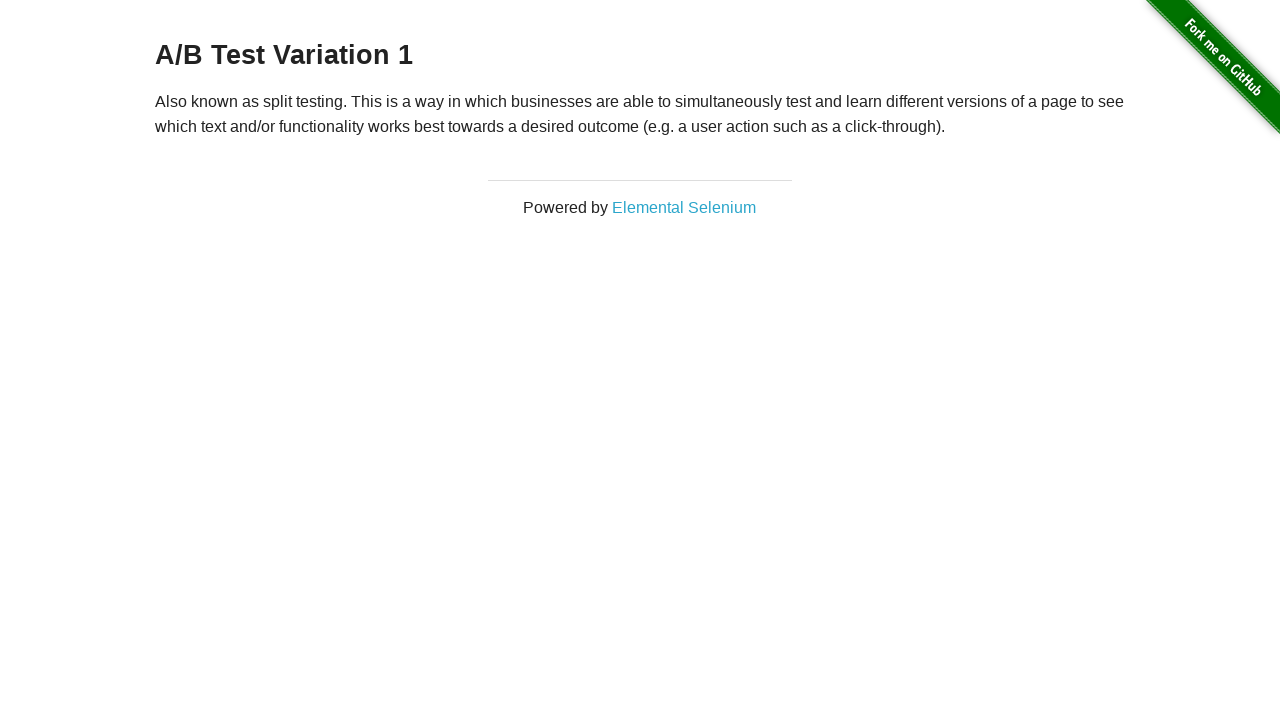

Verified heading is one of the A/B test variations
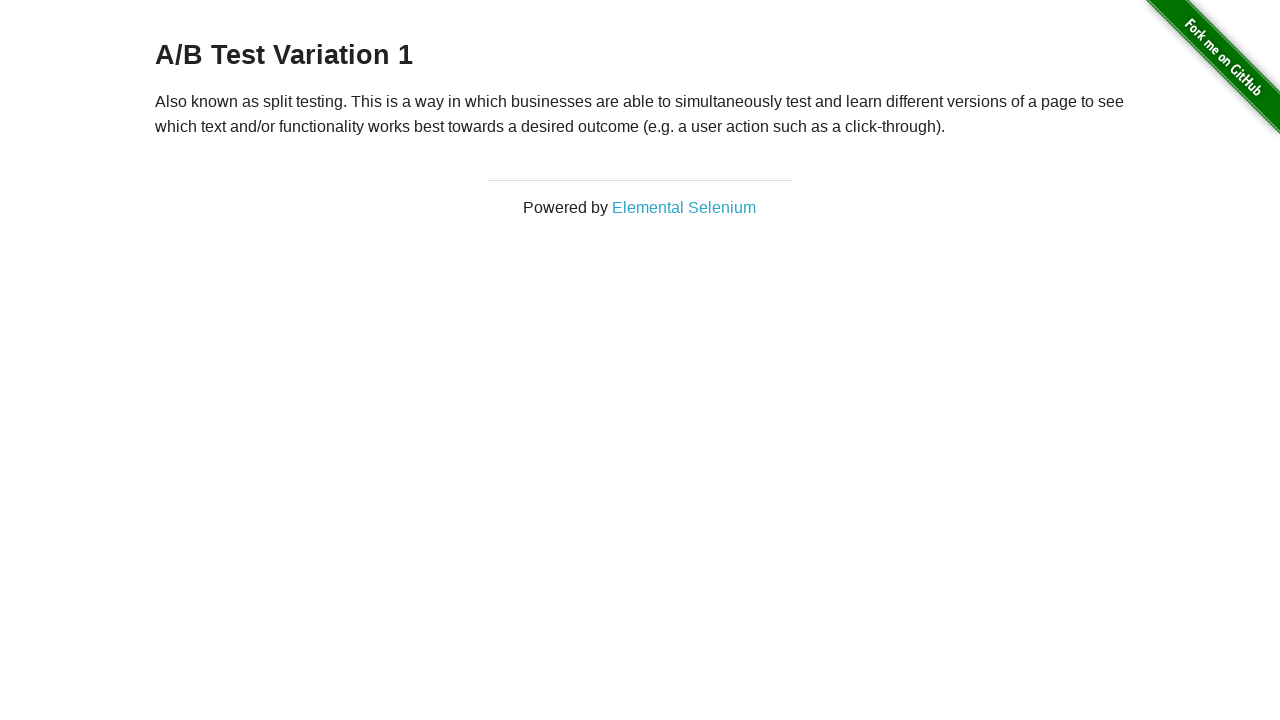

Added optimizelyOptOut cookie to opt out of A/B testing
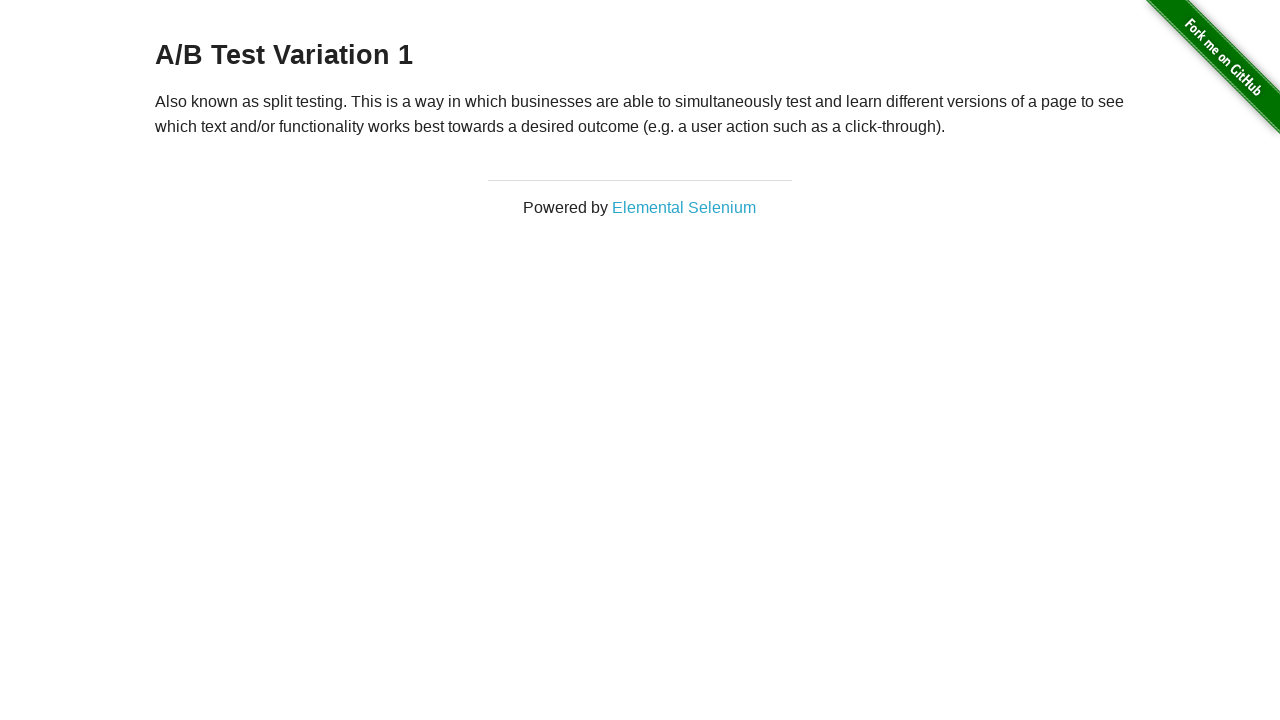

Reloaded page after adding opt-out cookie
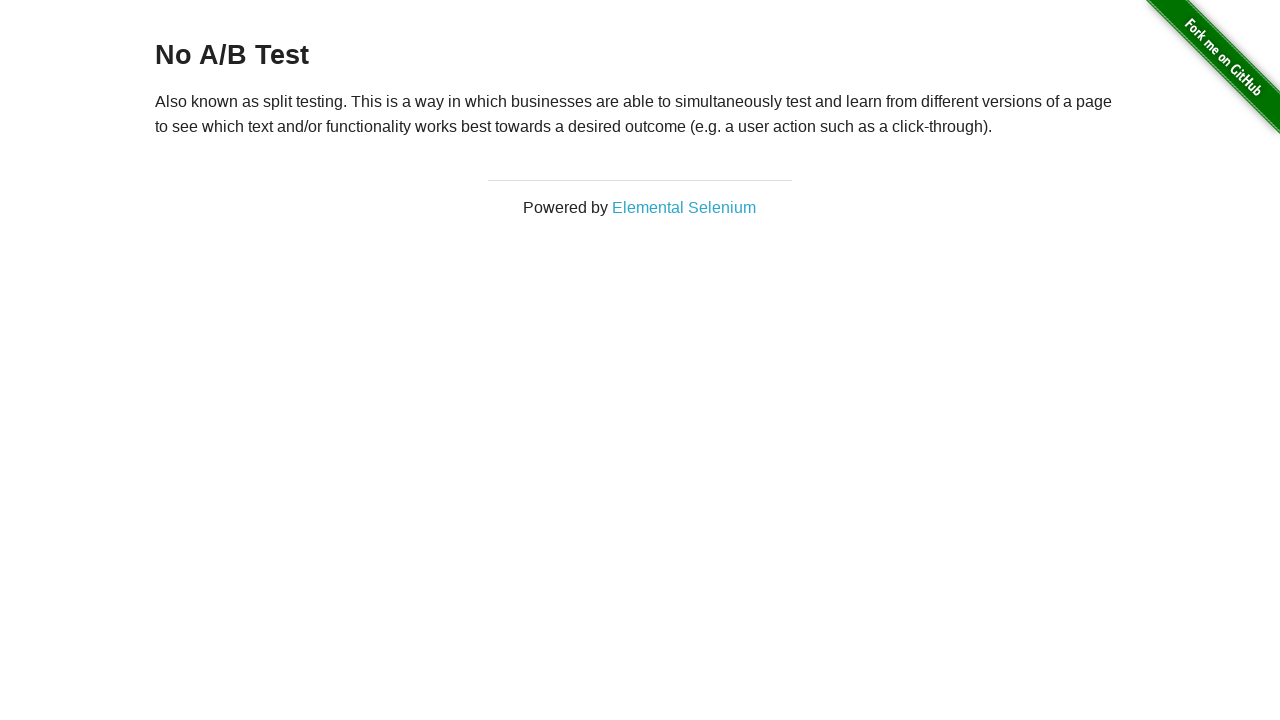

Retrieved heading text after page reload
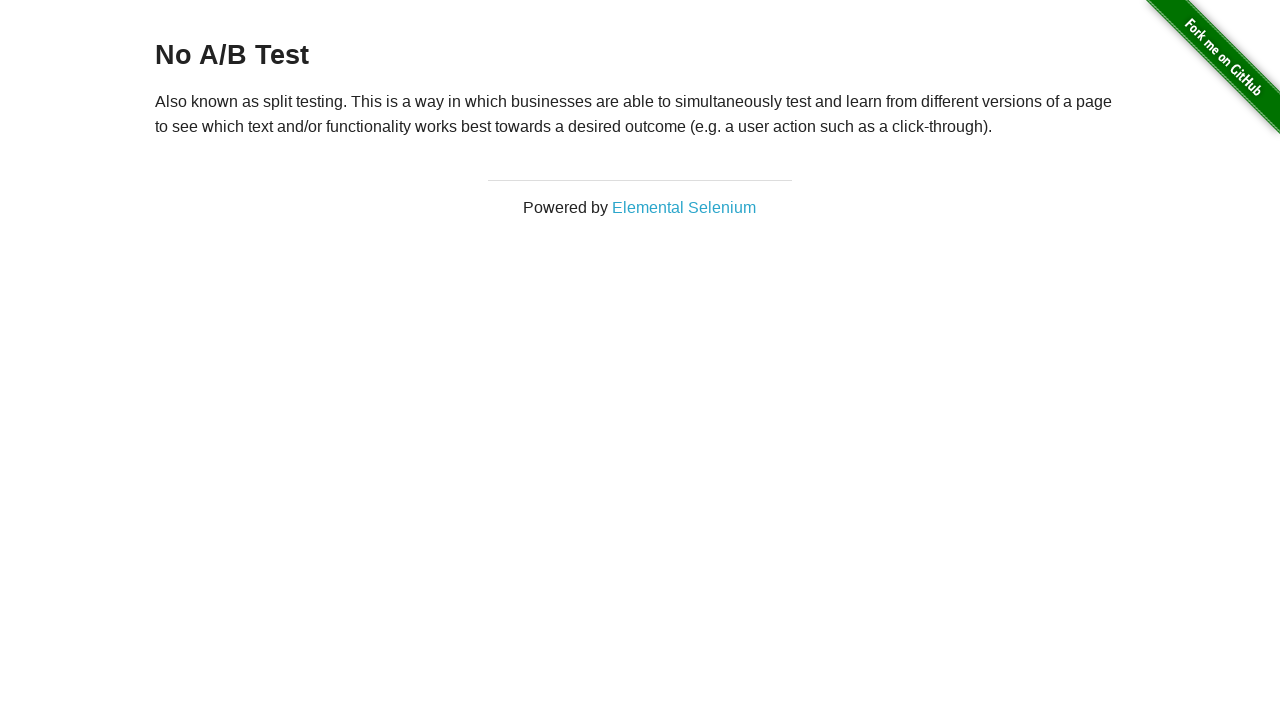

Verified heading shows 'No A/B Test' confirming opt-out was successful
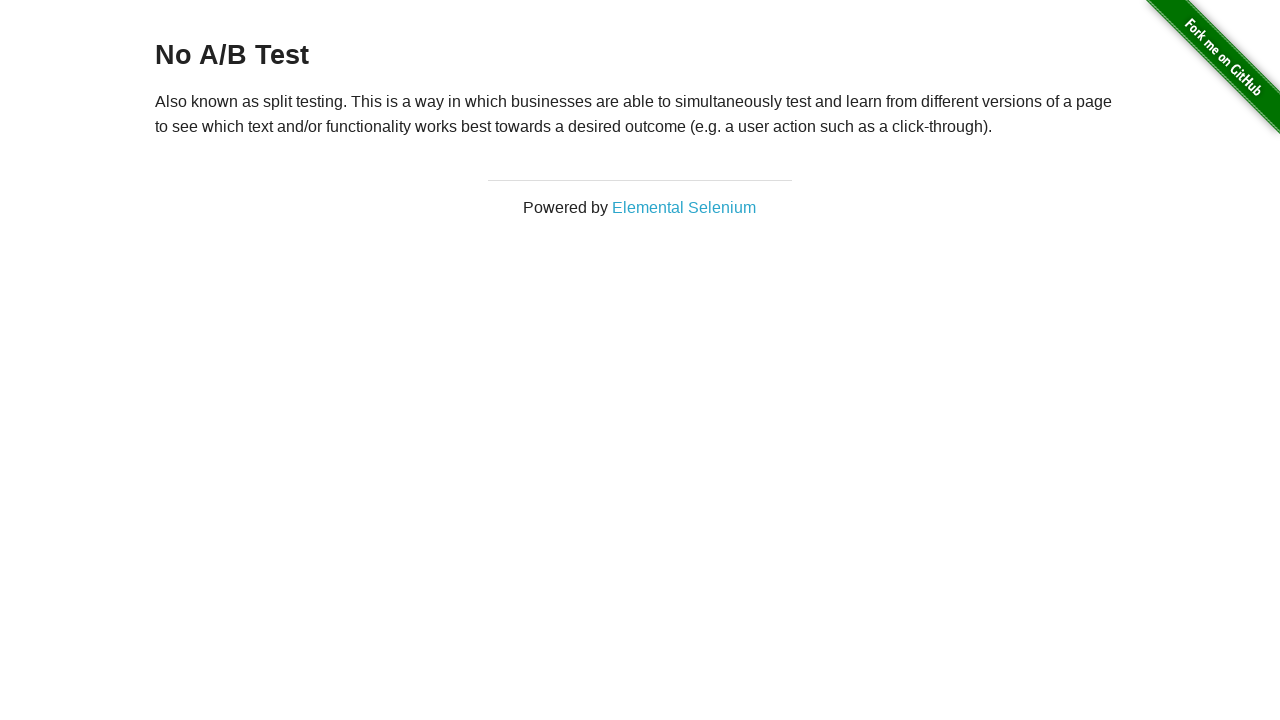

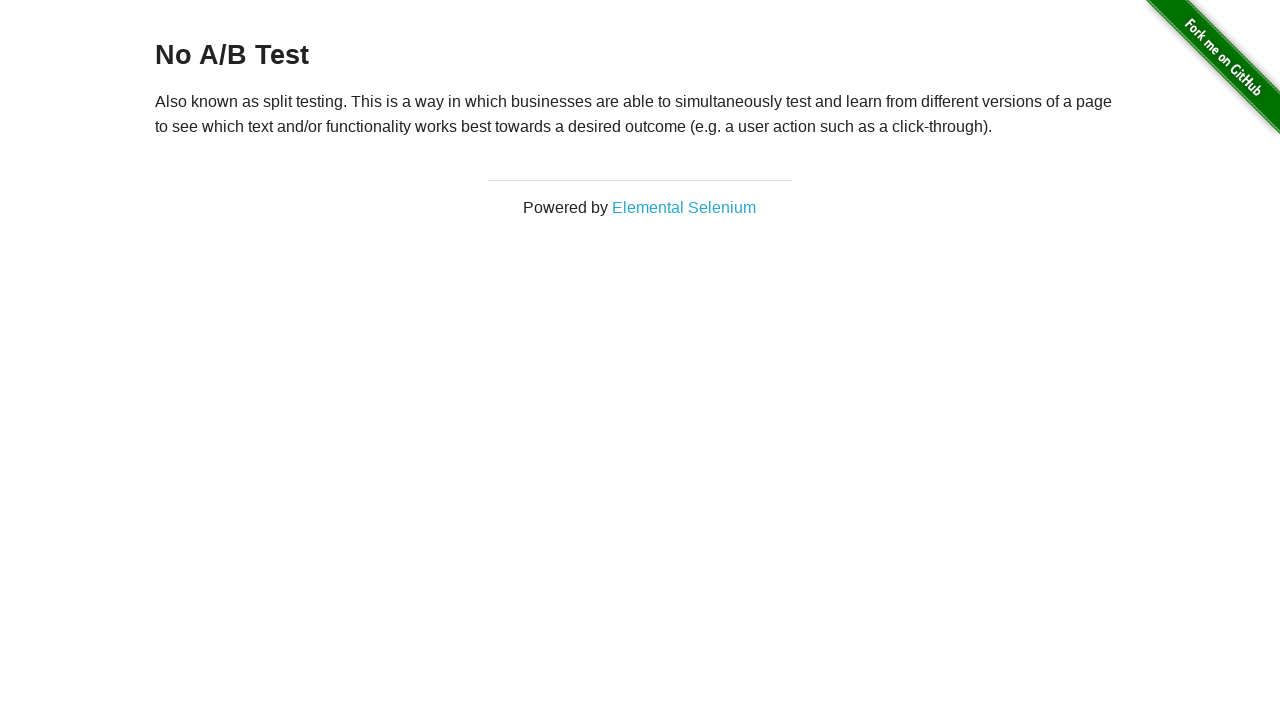